Tests navigation to HL Klemove's recruitment page and performs infinite scrolling to load all job listings.

Starting URL: https://www.hlklemove.com/recruit/applicant.do

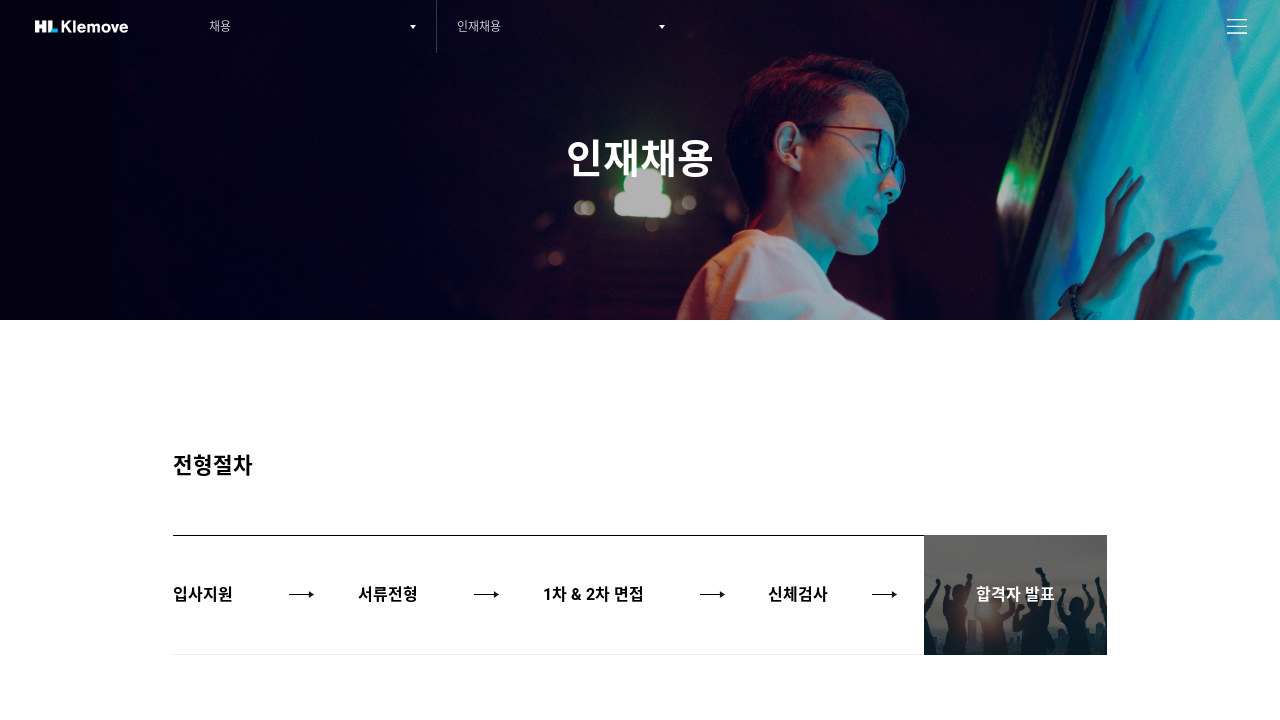

Waited for job listing items to load
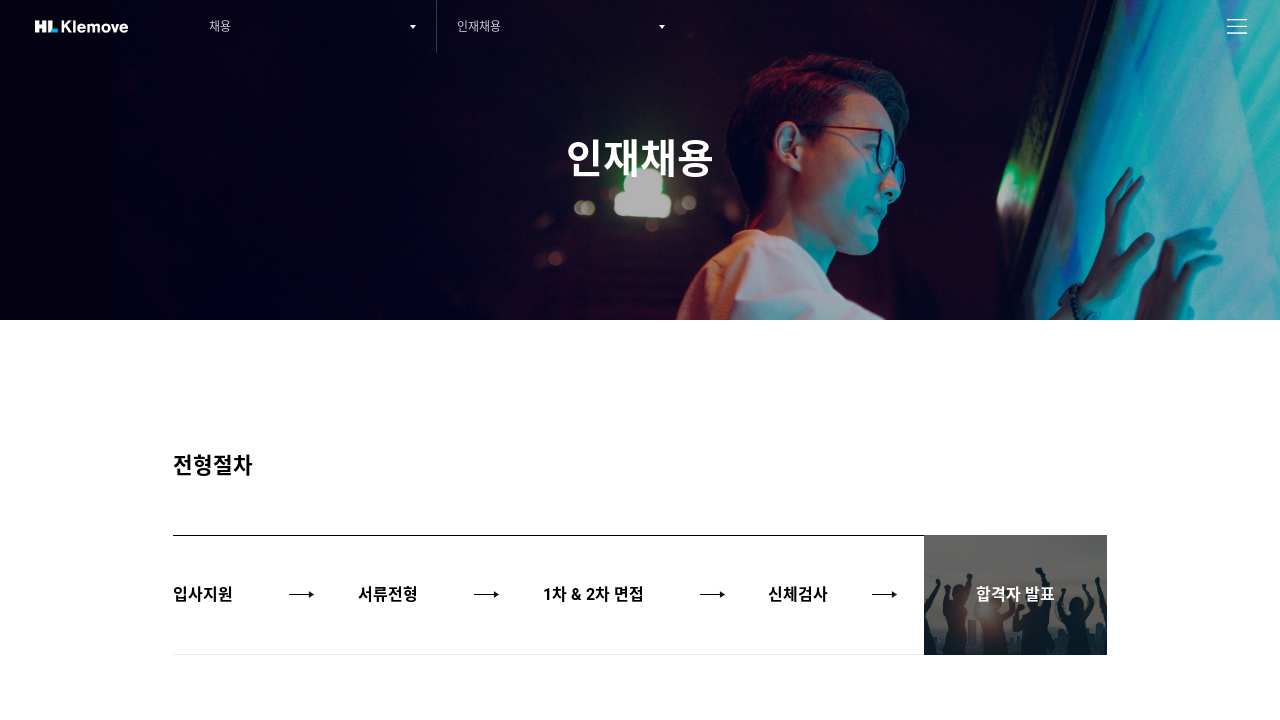

Pressed End key to scroll to bottom
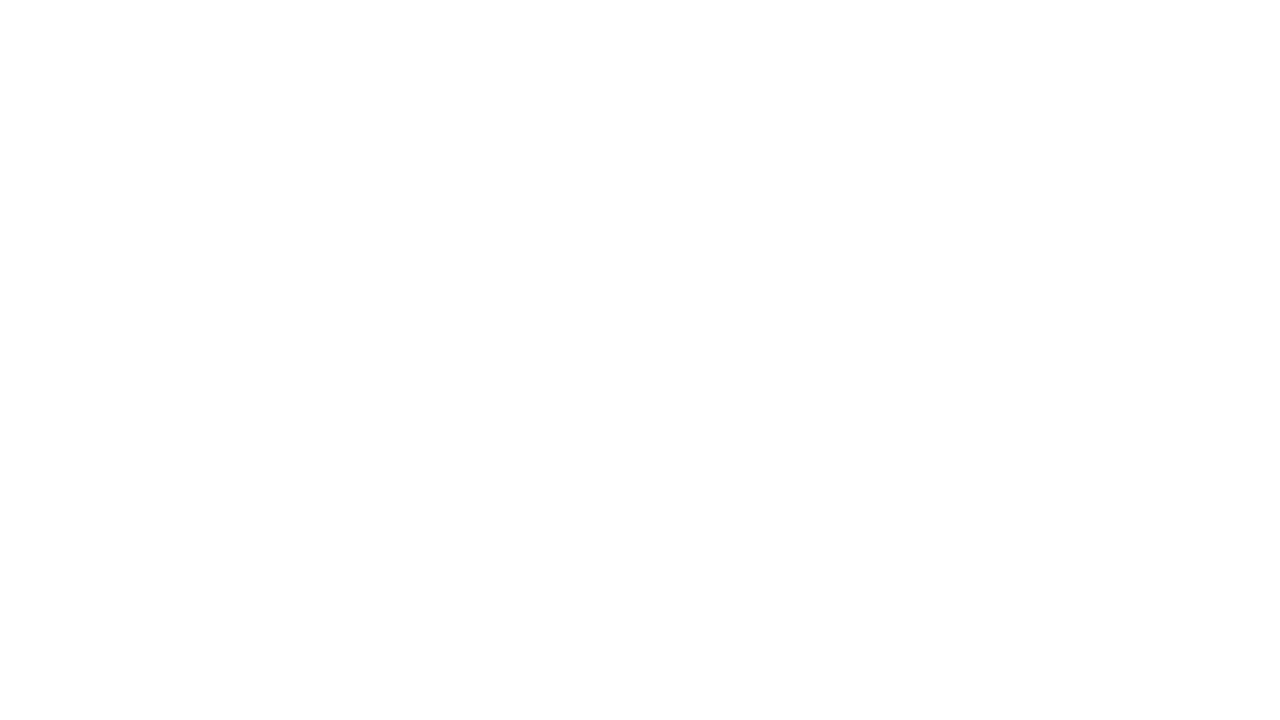

Waited 2 seconds for new content to load
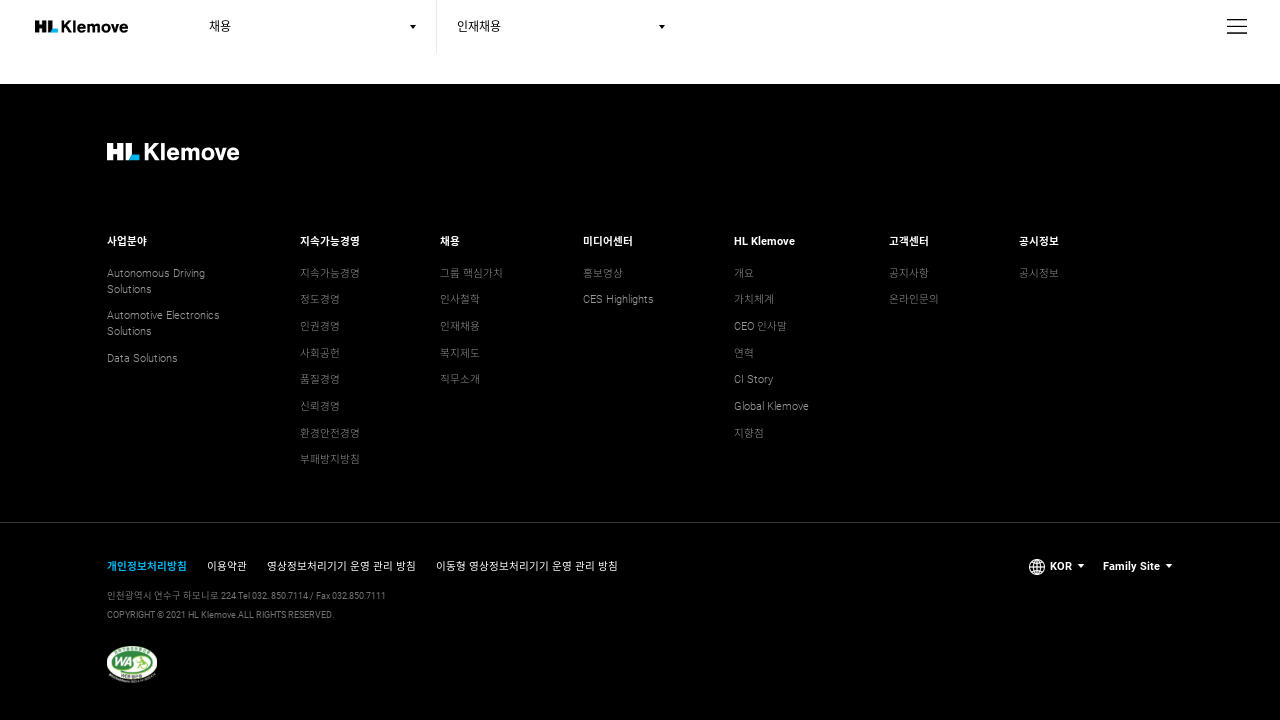

Retrieved current scroll position: 3163
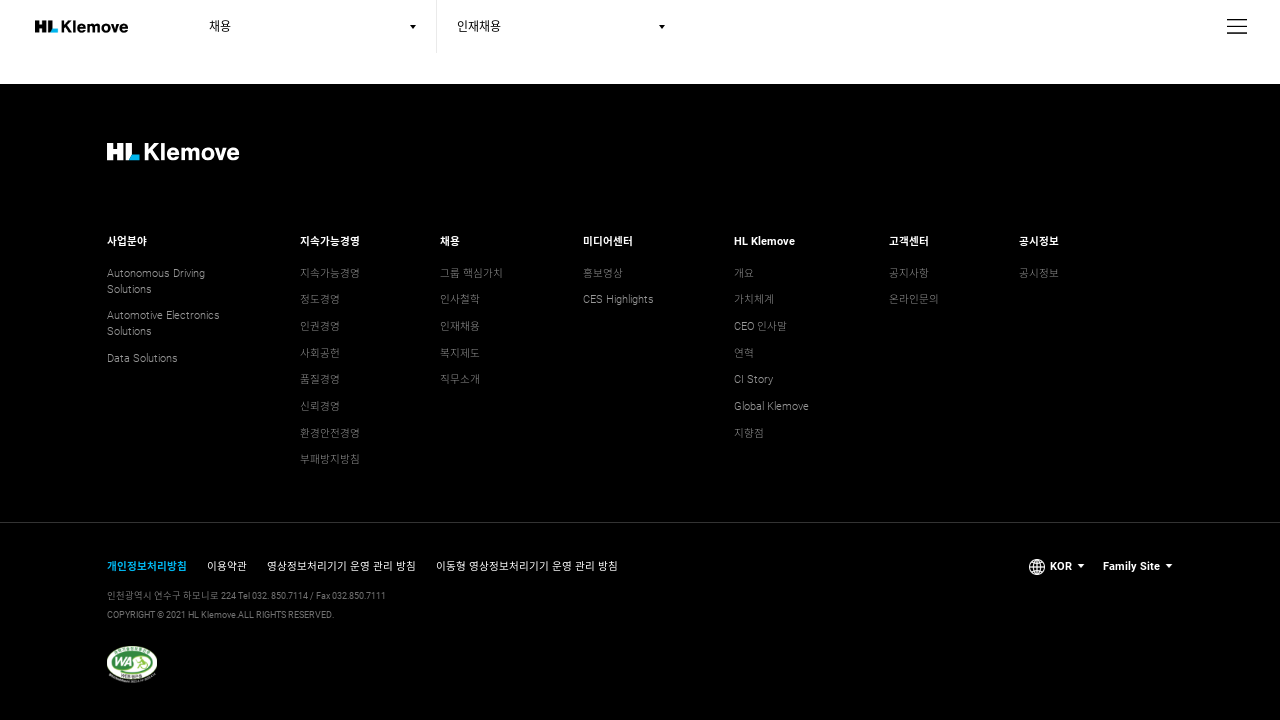

Pressed End key to scroll to bottom
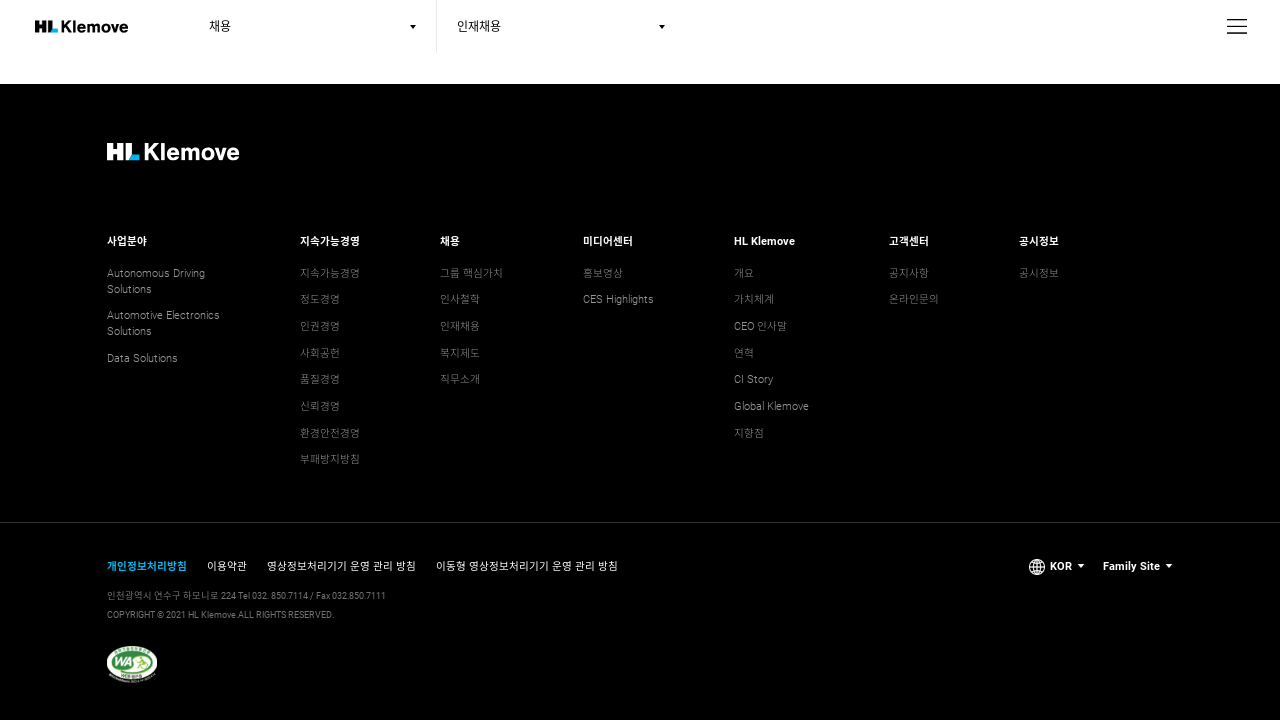

Waited 2 seconds for new content to load
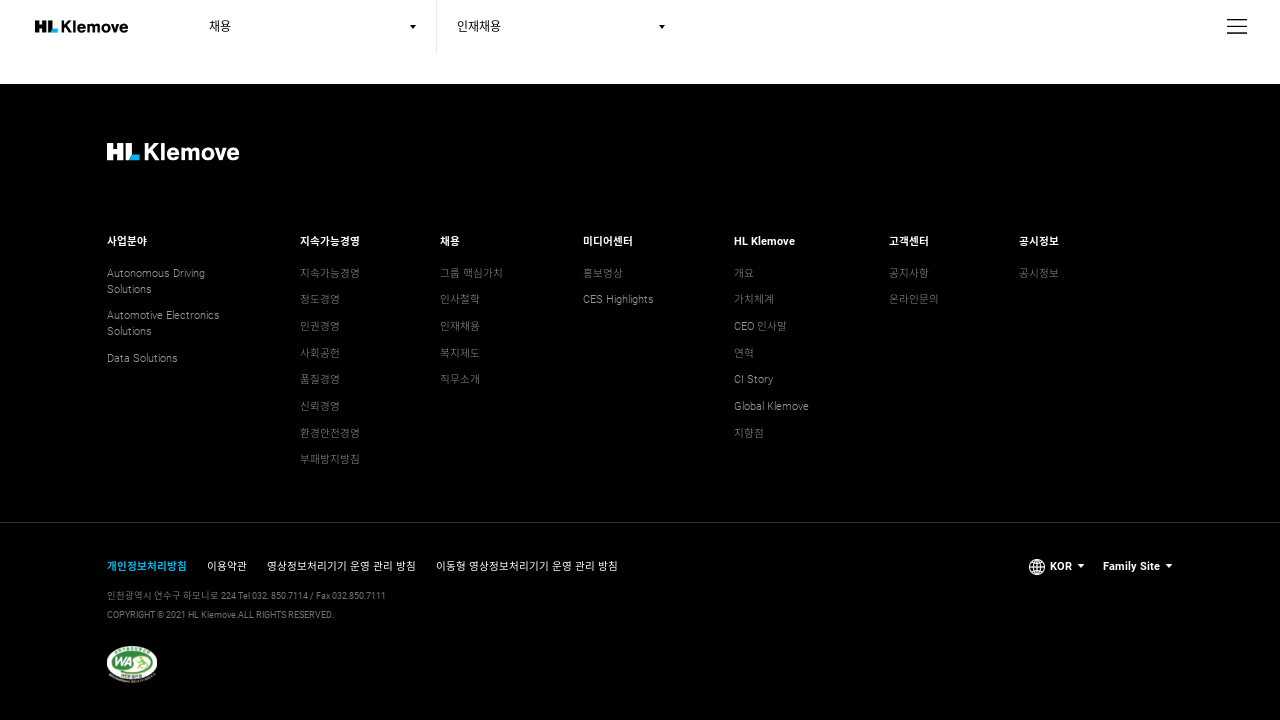

Retrieved current scroll position: 3163
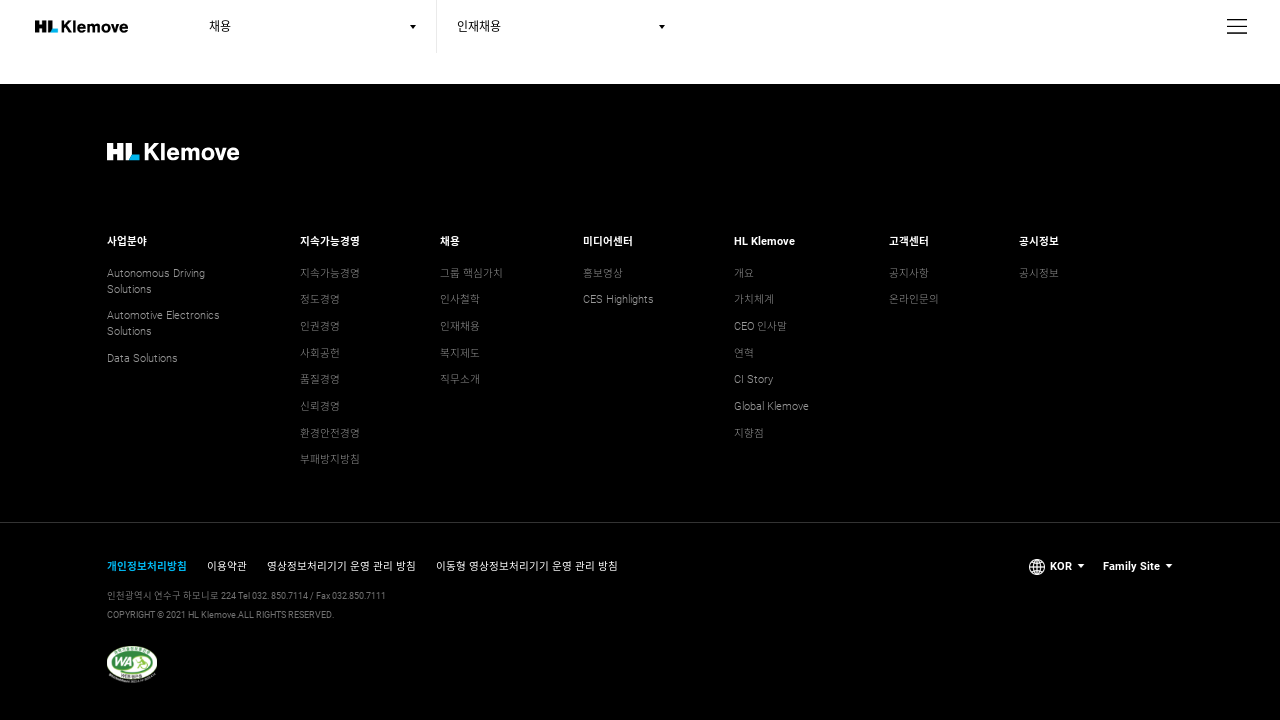

No new content loaded - infinite scroll complete
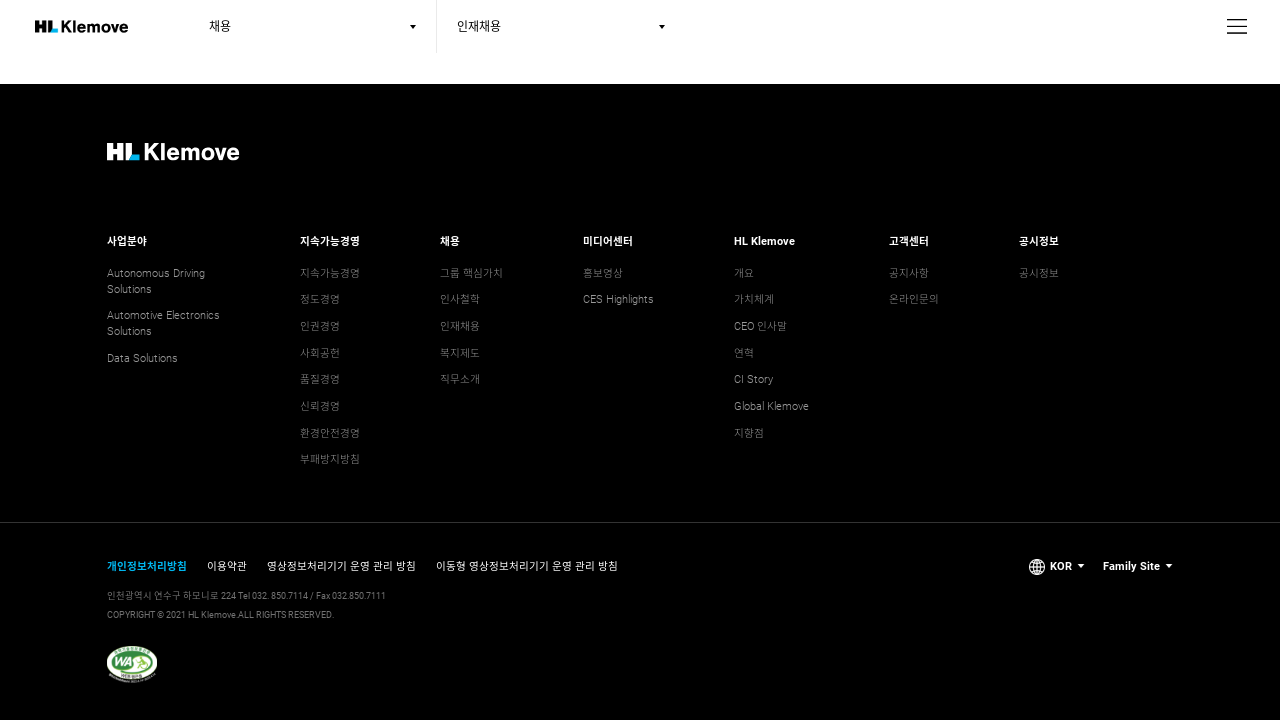

Verified job items with titles are present
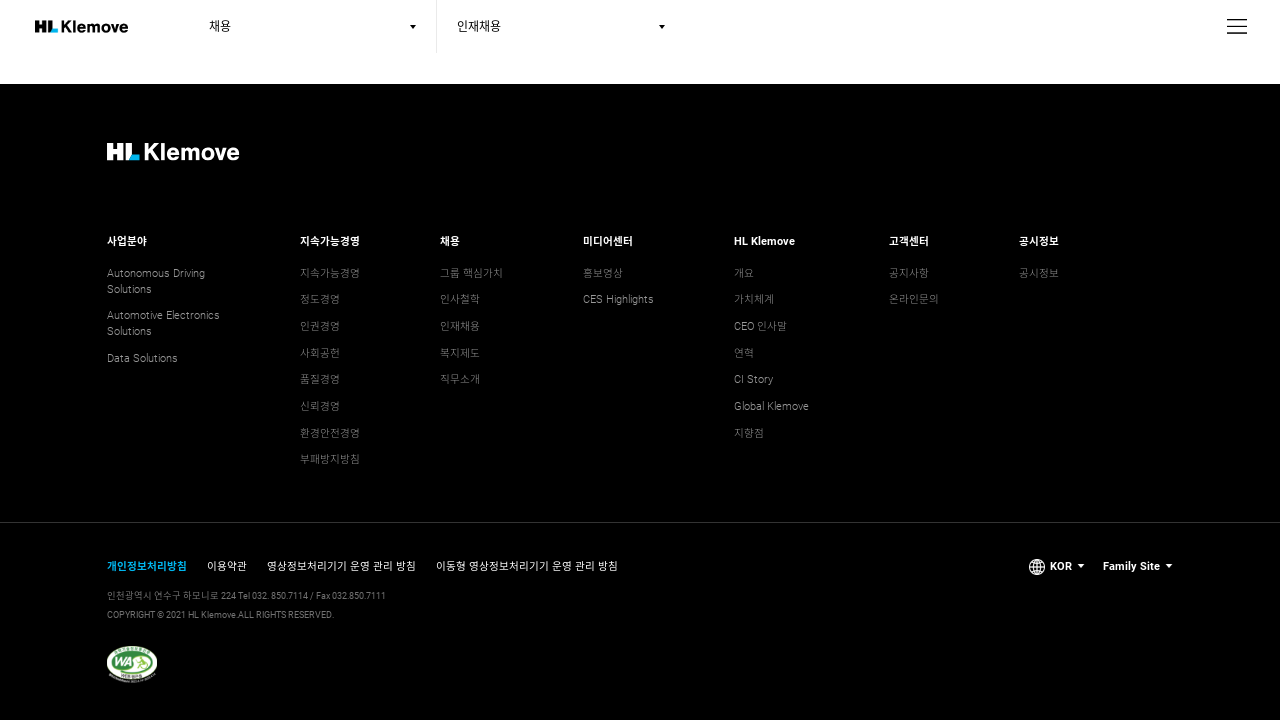

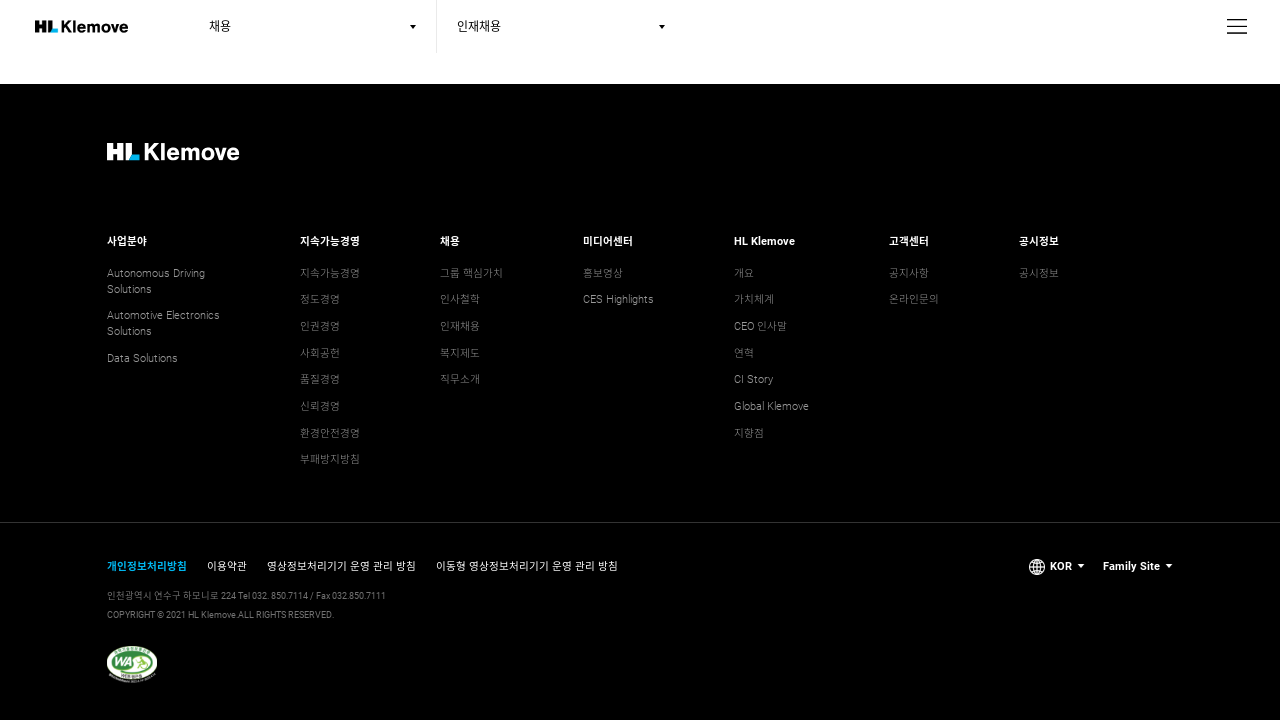